Tests a math challenge form by reading a value from the page, calculating a mathematical result (log of absolute value of 12 times sine of the value), filling the answer field, checking a checkbox, selecting a radio button, and submitting the form.

Starting URL: http://suninjuly.github.io/math.html

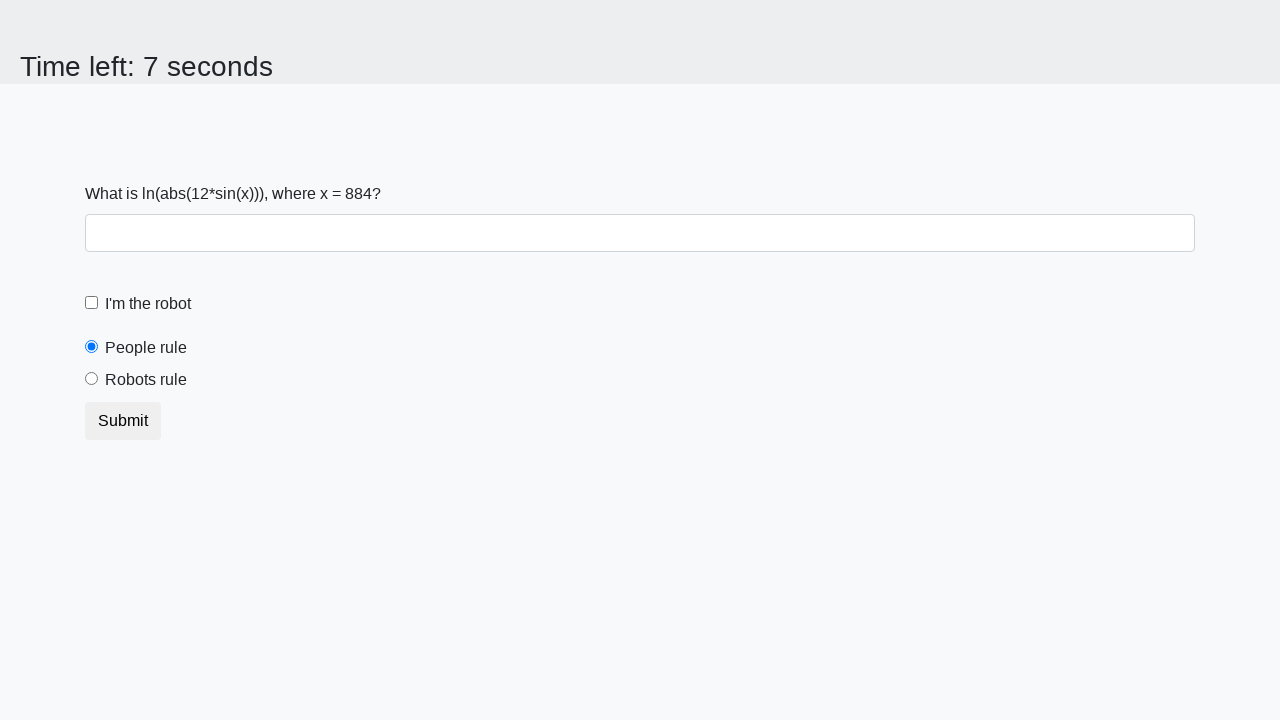

Retrieved x value from the page
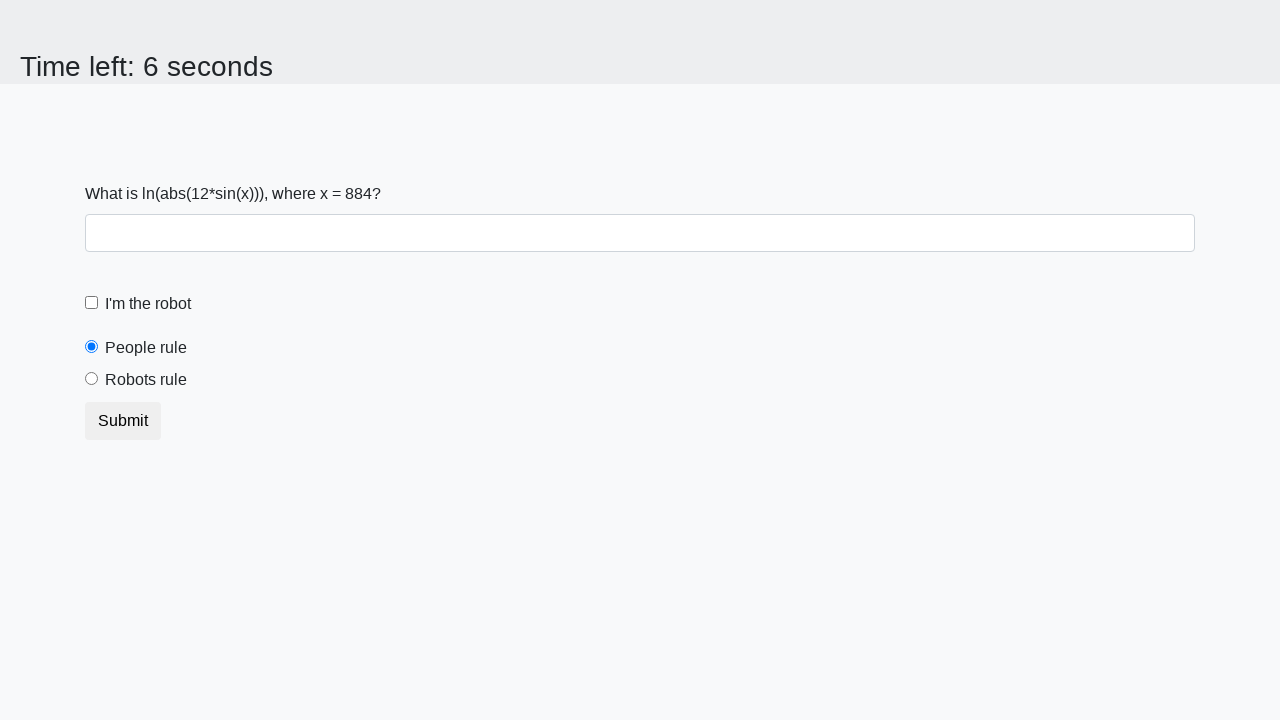

Calculated answer: log(abs(12 * sin(884))) = 2.419282867931196
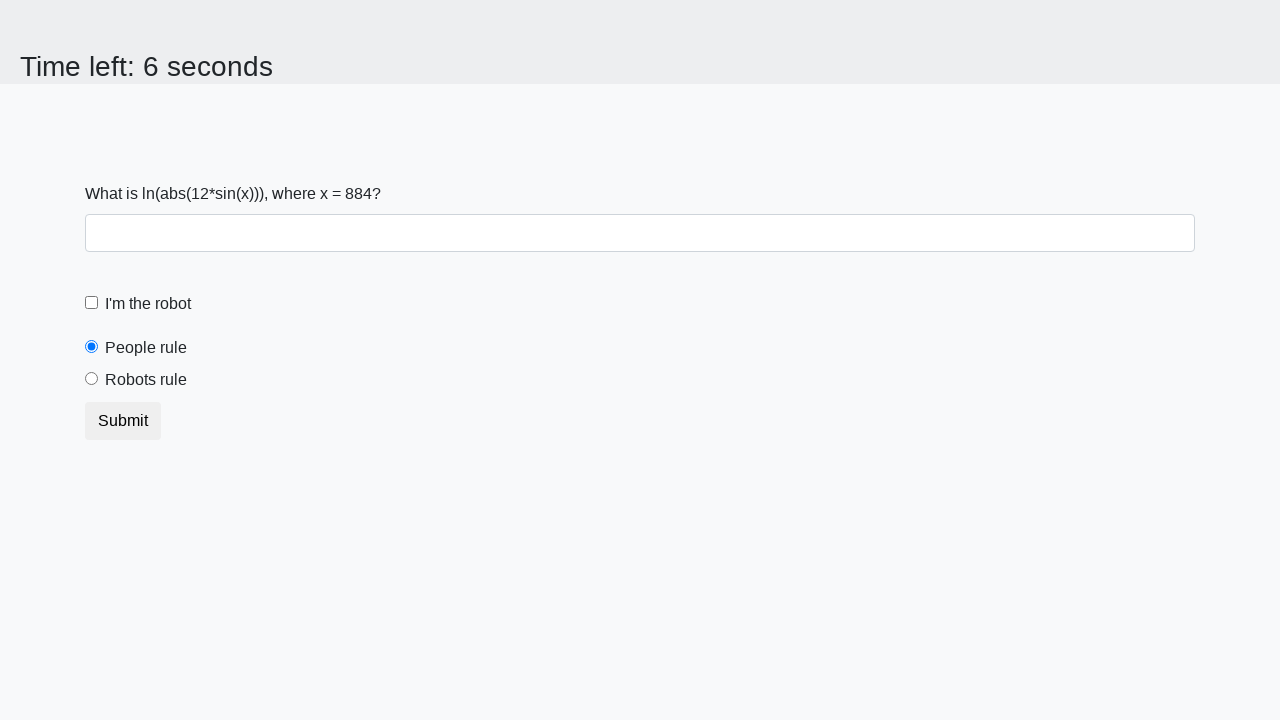

Filled answer field with calculated value: 2.419282867931196 on #answer
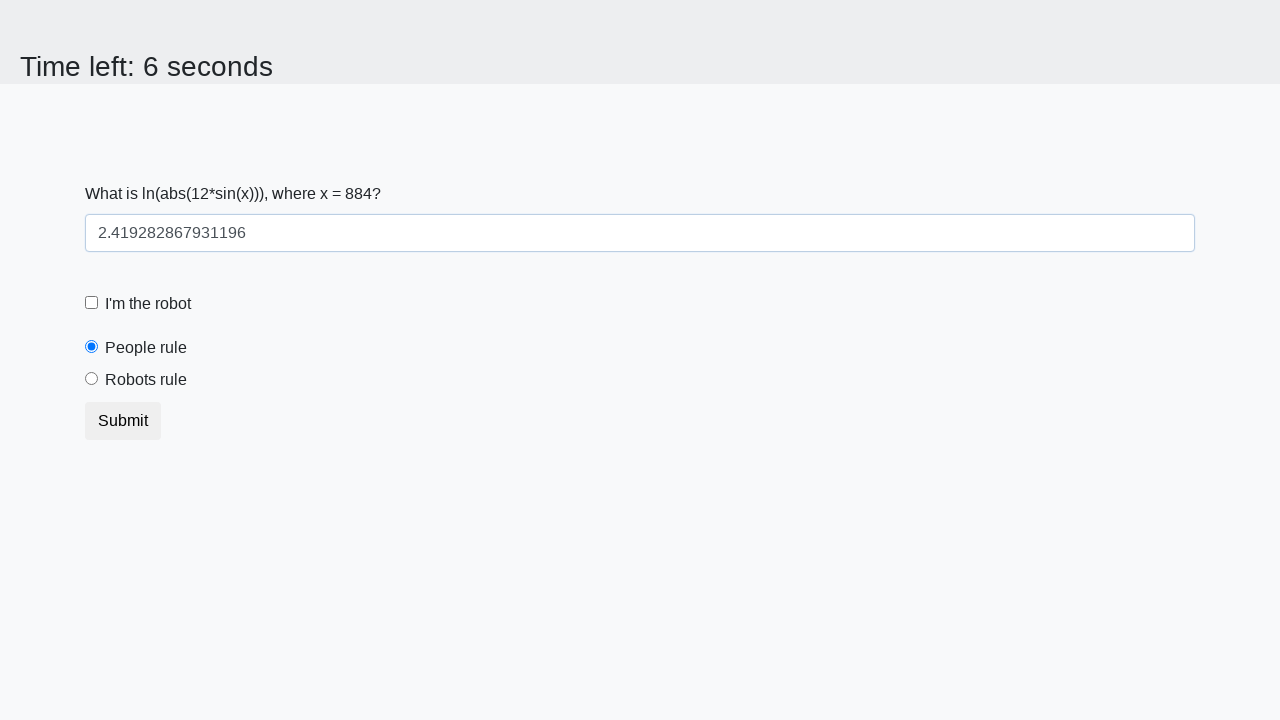

Checked the robot checkbox at (92, 303) on #robotCheckbox
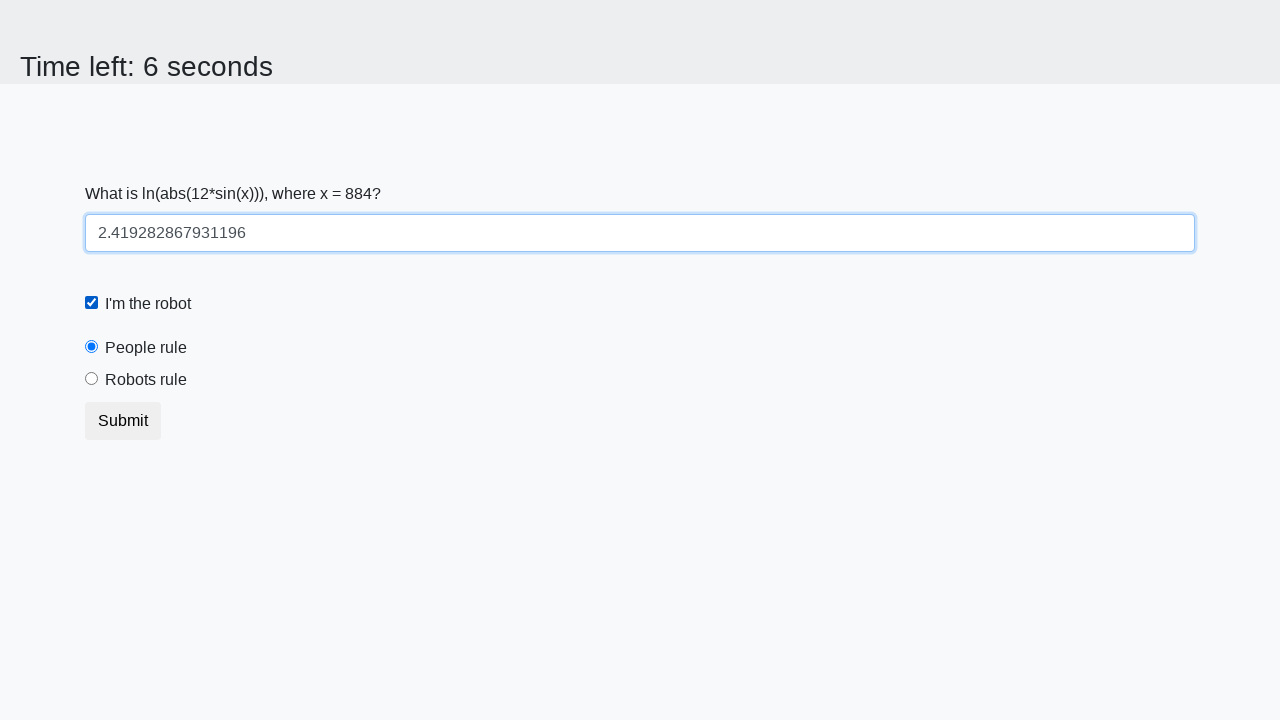

Selected the 'robots rule' radio button at (92, 379) on #robotsRule
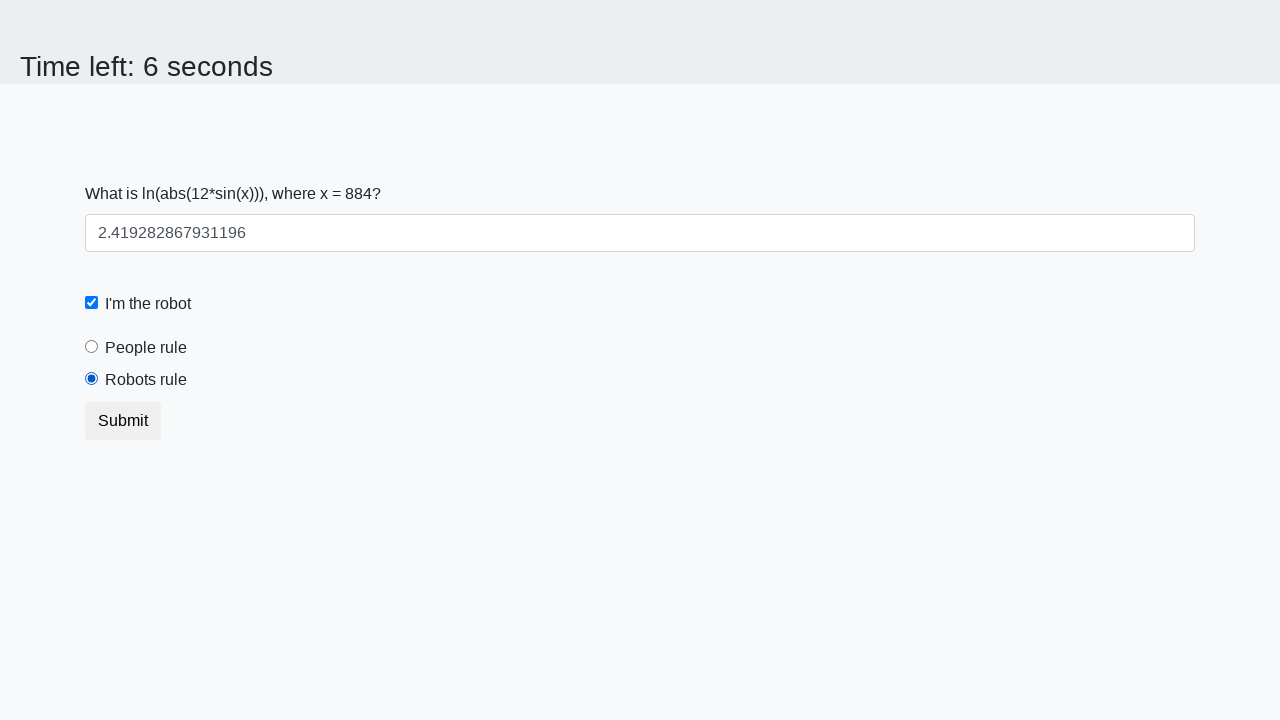

Submitted the math challenge form at (123, 421) on [type="submit"]
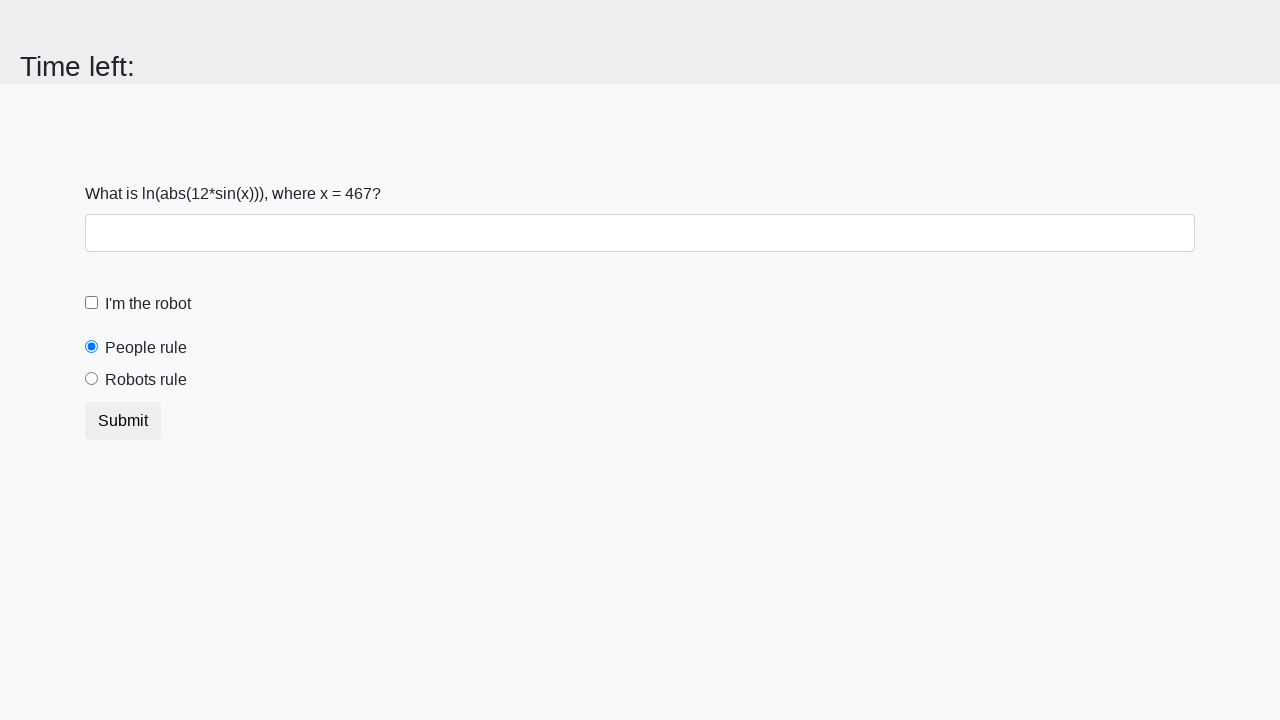

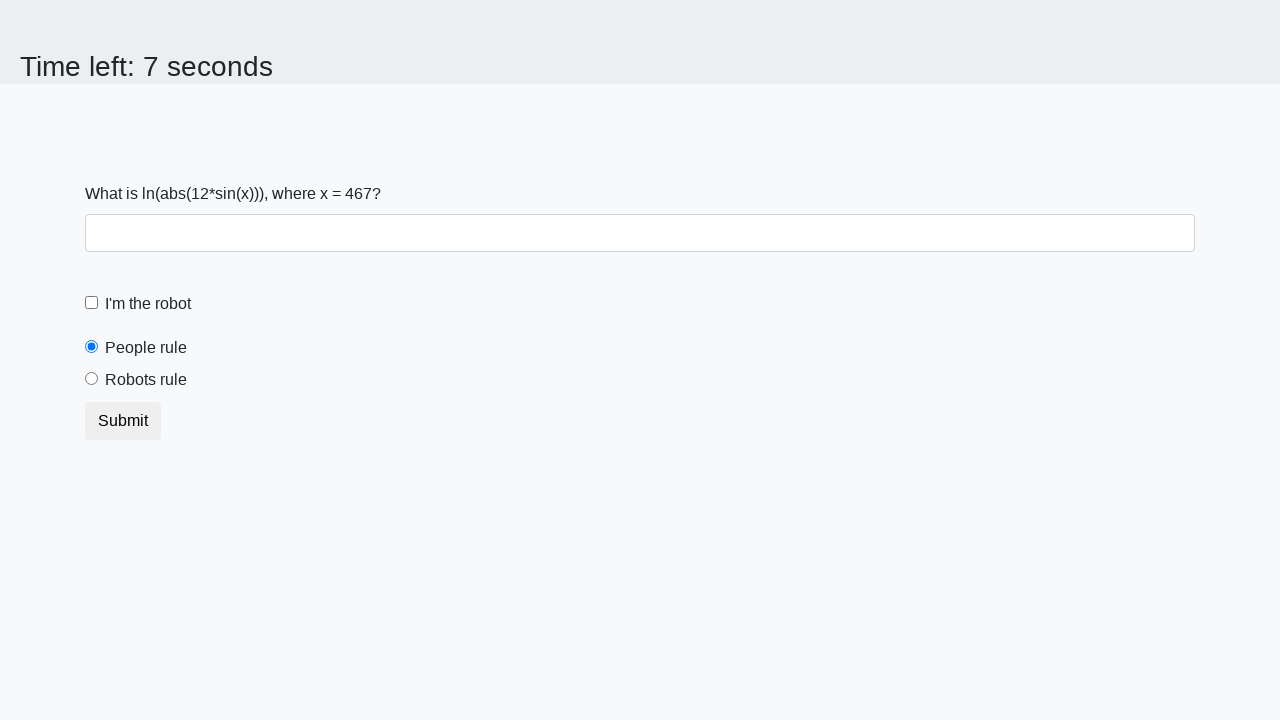